Opens a browser window, maximizes it, and navigates to the Python website

Starting URL: https://www.python.org

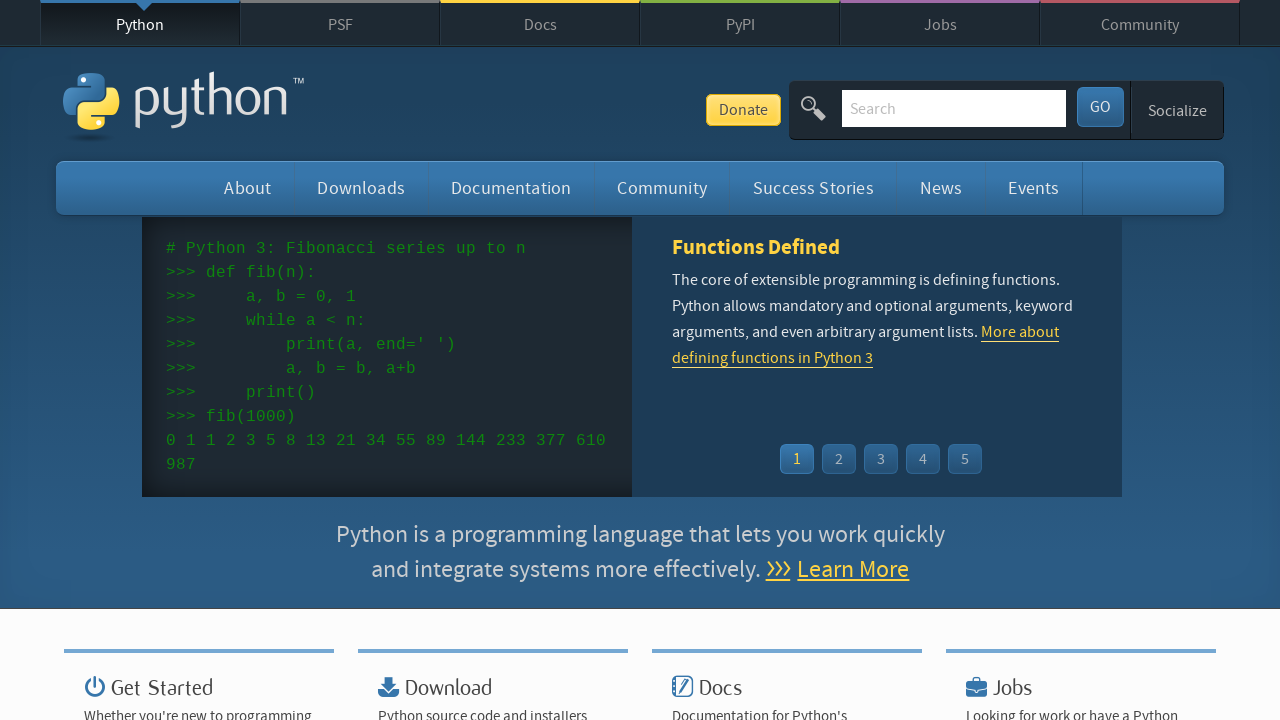

Set viewport size to 1920x1080 to maximize browser window
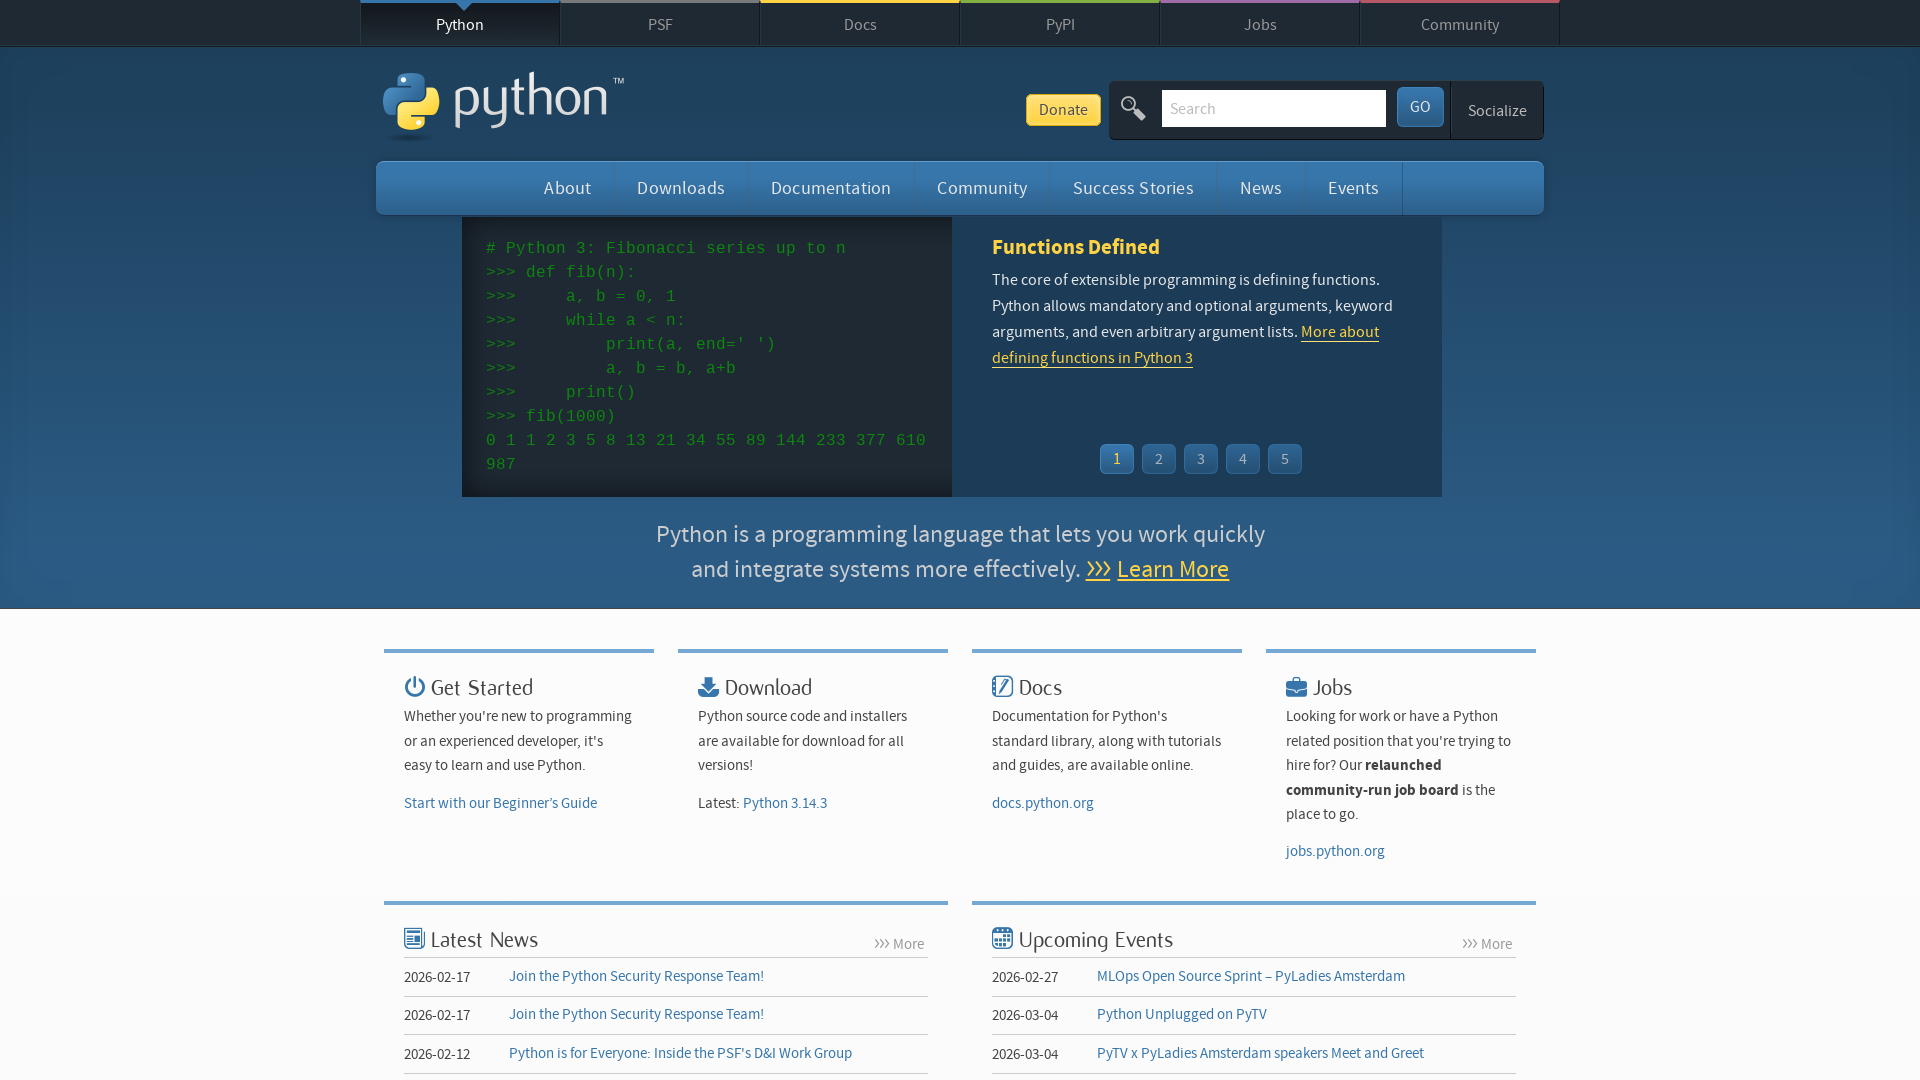

Navigated to https://www.python.org
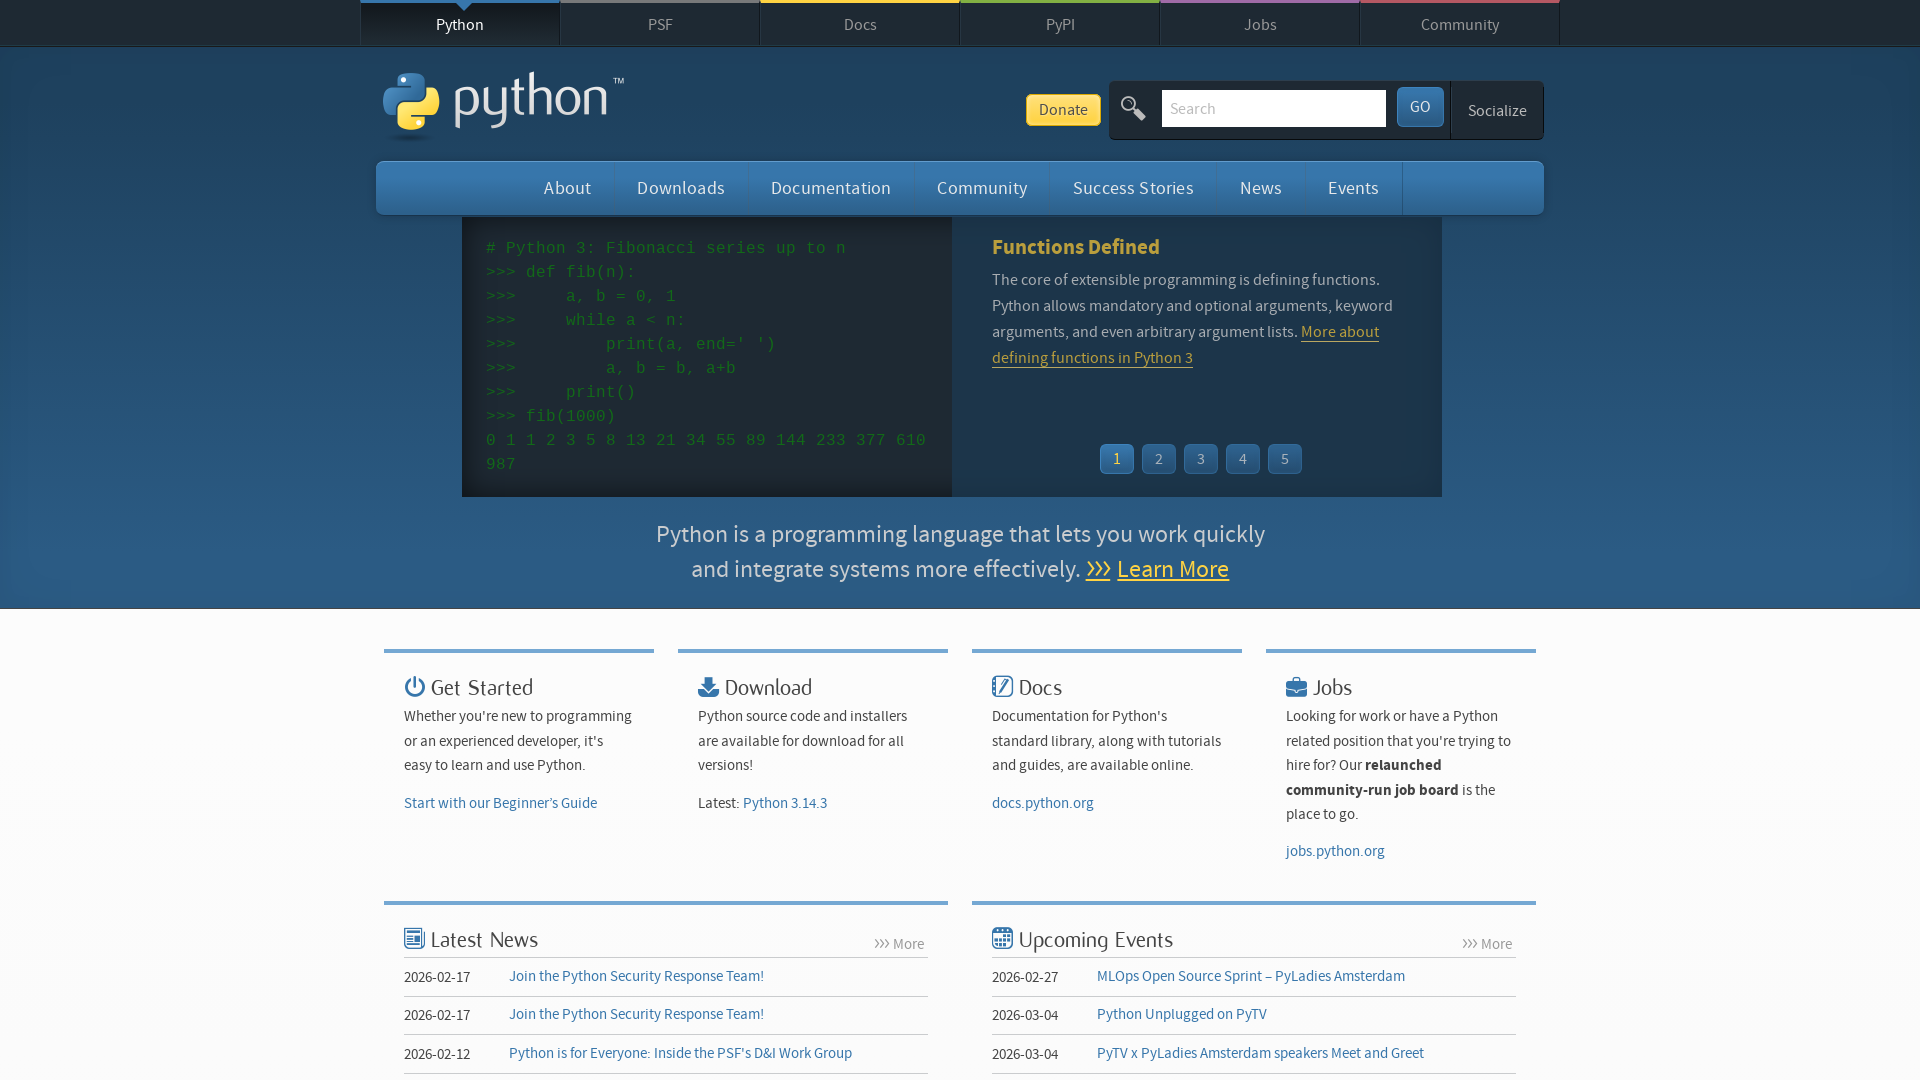

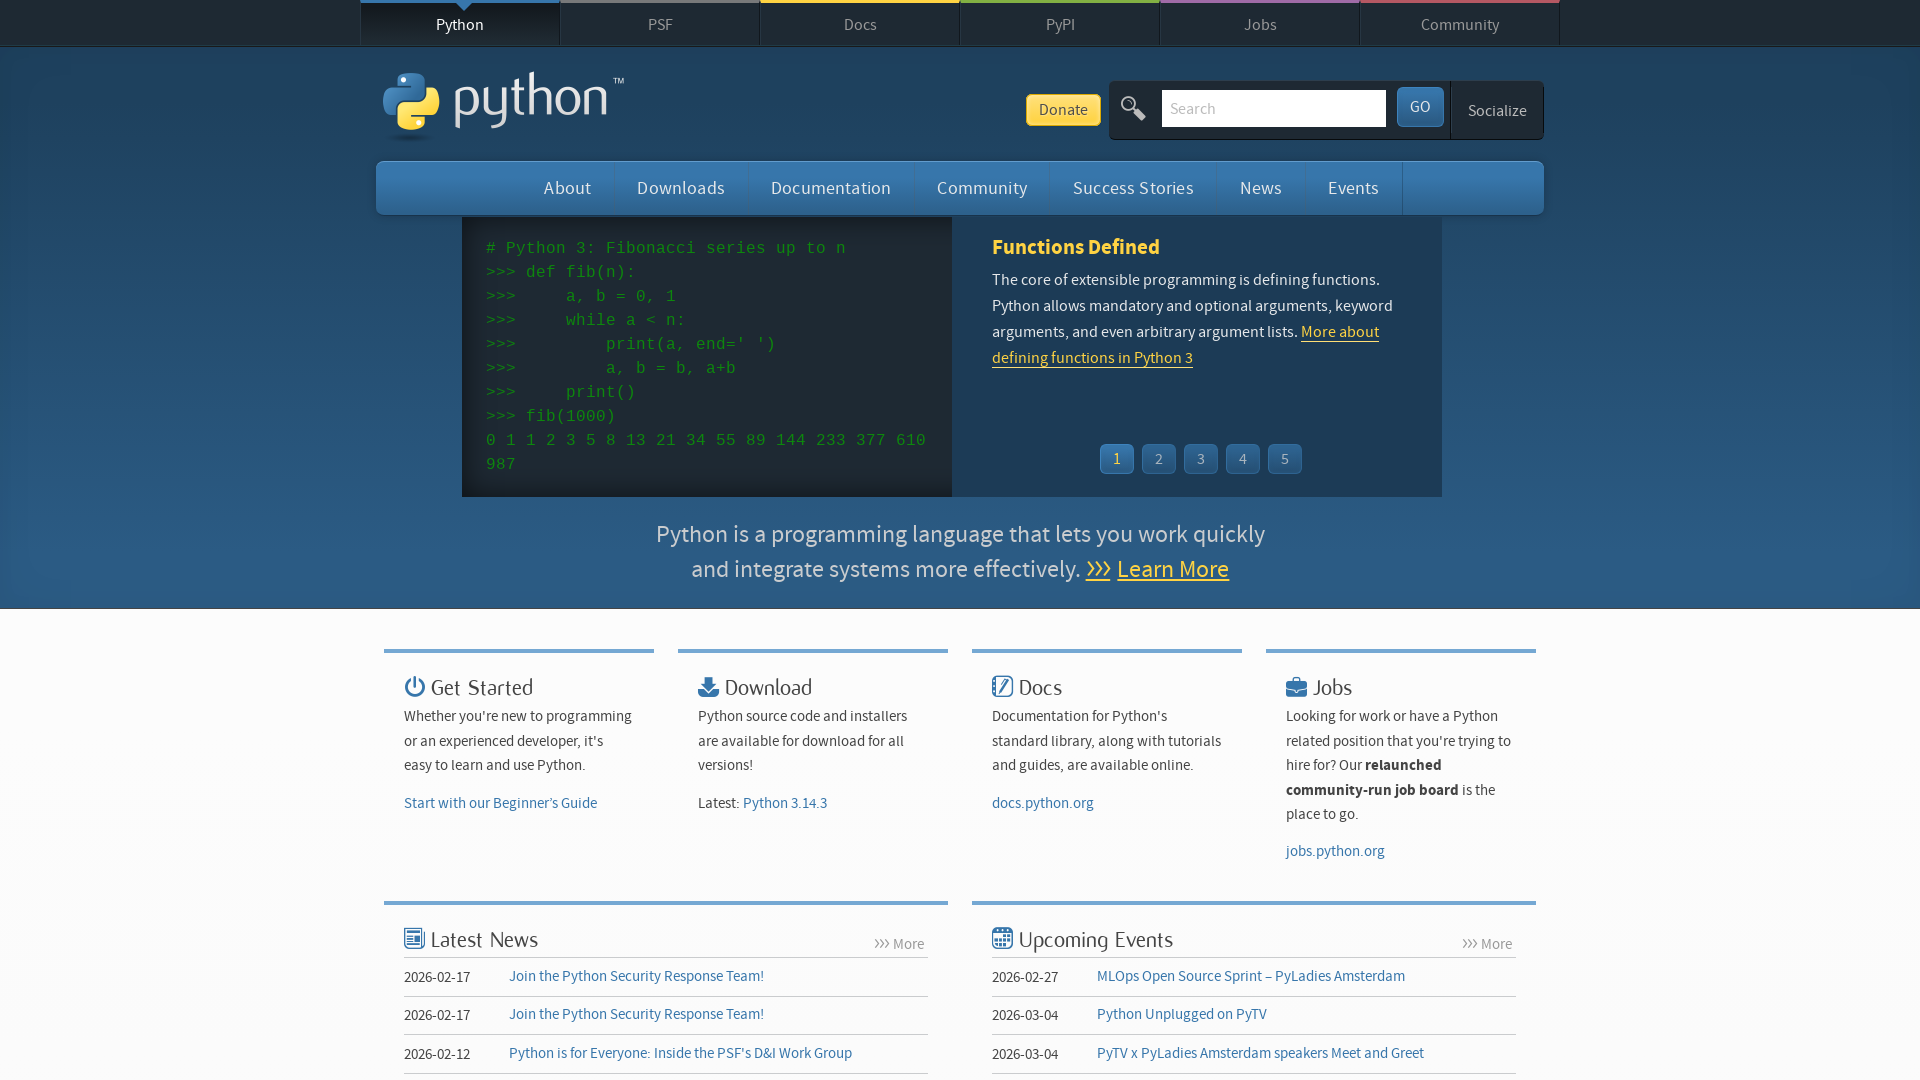